Tests static dropdown functionality by selecting options using different methods: by index, by visible text, and by value

Starting URL: http://rahulshettyacademy.com/dropdownsPractise/

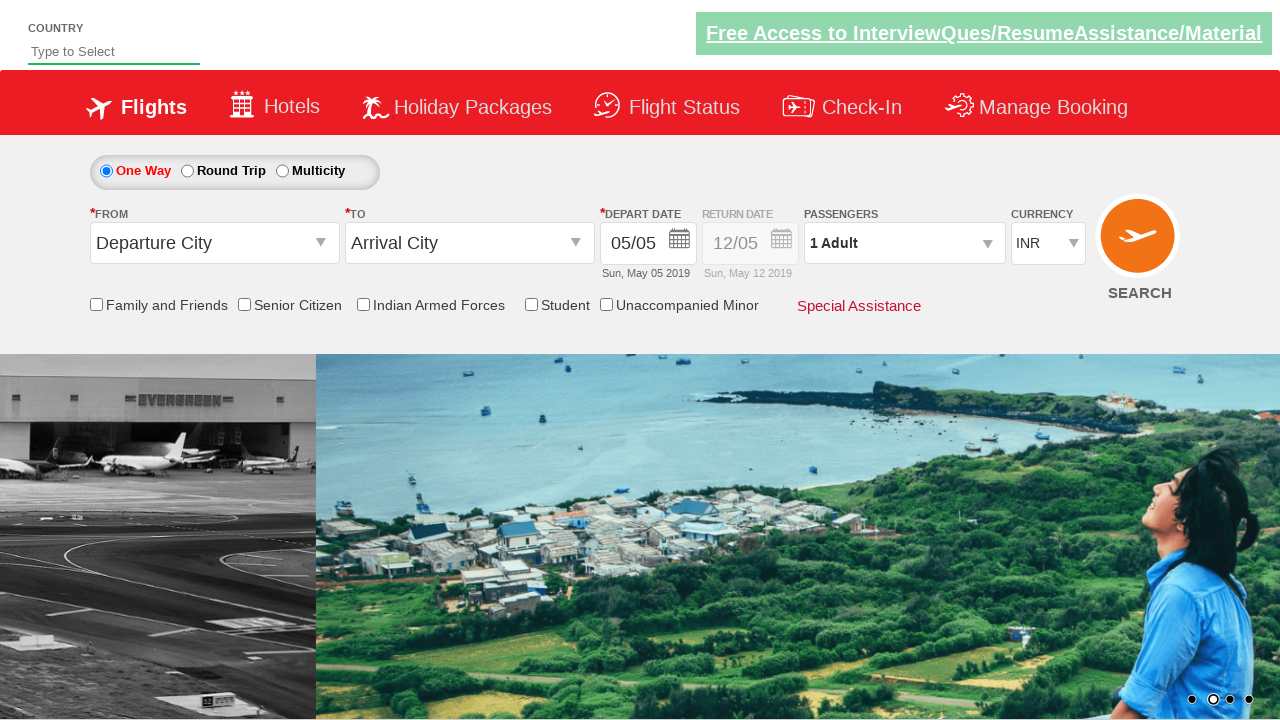

Navigated to dropdown practice page
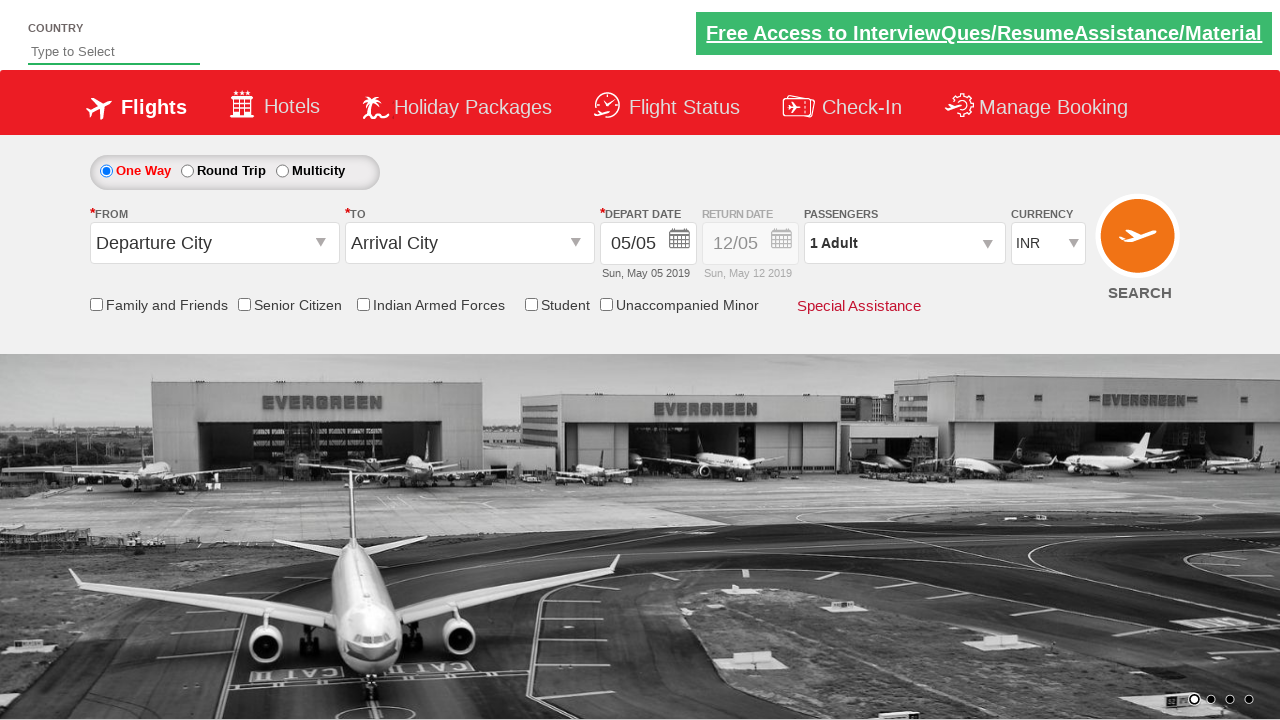

Selected dropdown option by index 3 on #ctl00_mainContent_DropDownListCurrency
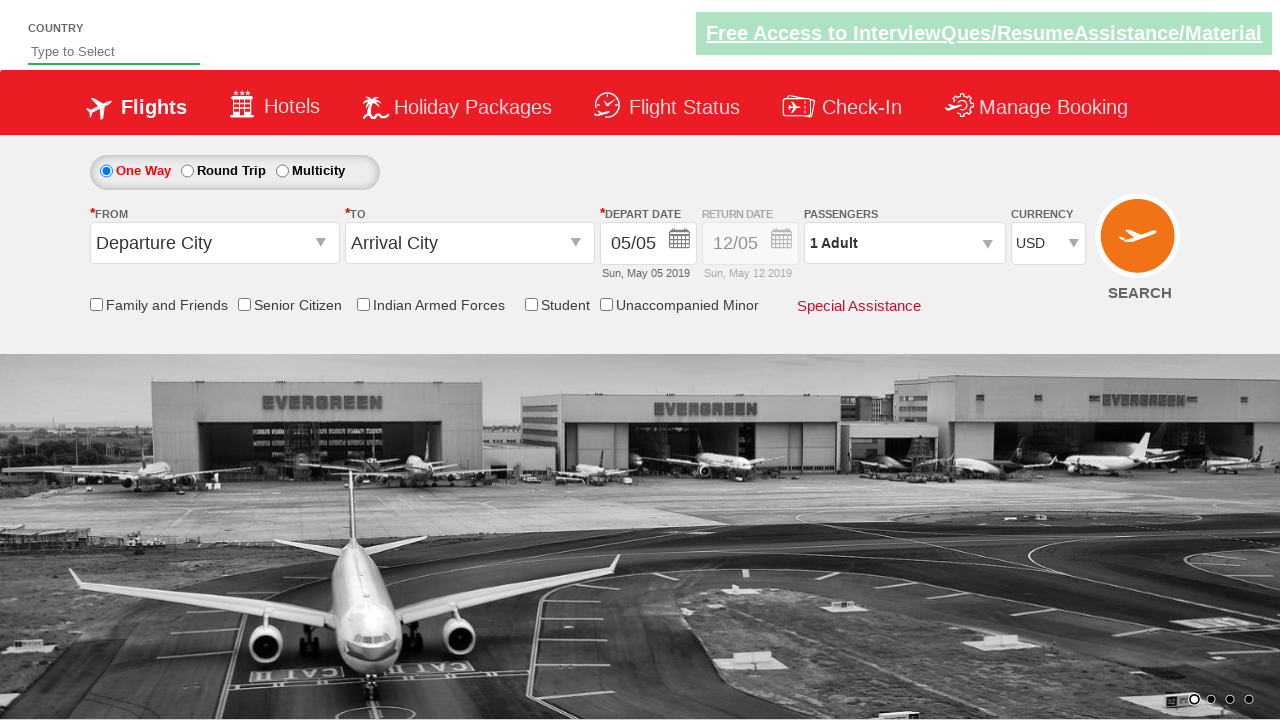

Selected dropdown option by visible text 'AED' on #ctl00_mainContent_DropDownListCurrency
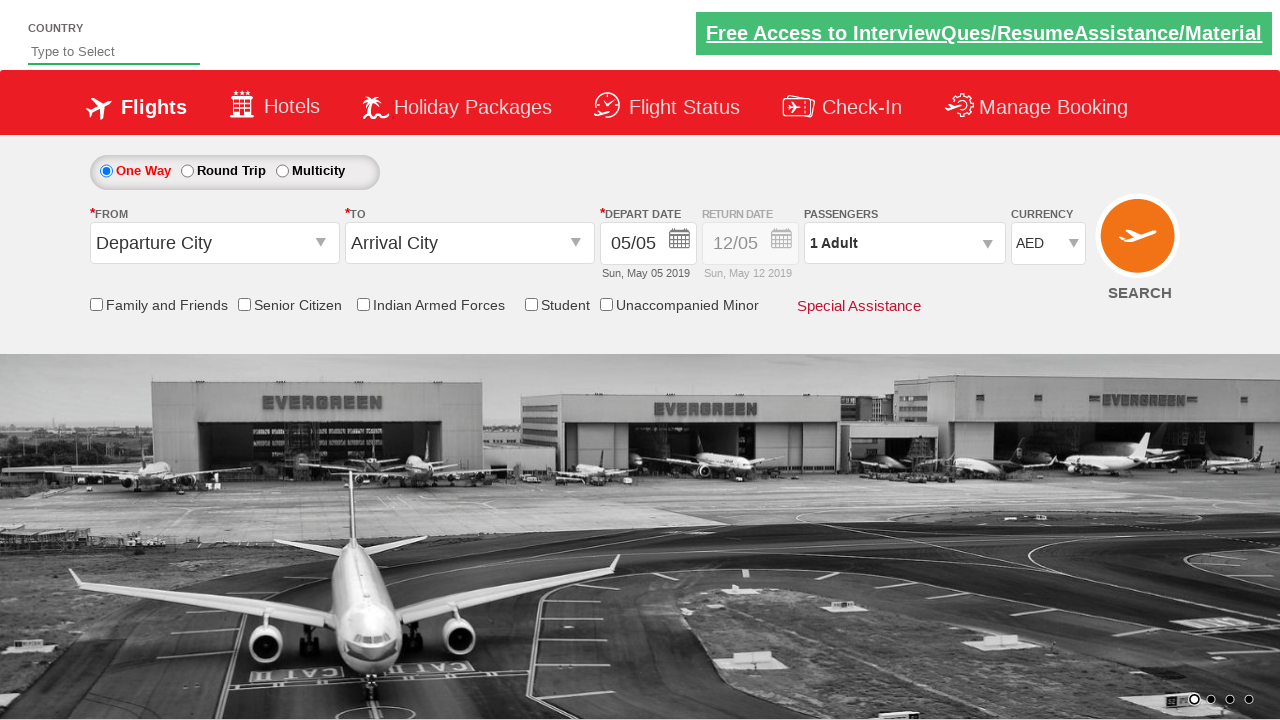

Selected dropdown option by value 'INR' on #ctl00_mainContent_DropDownListCurrency
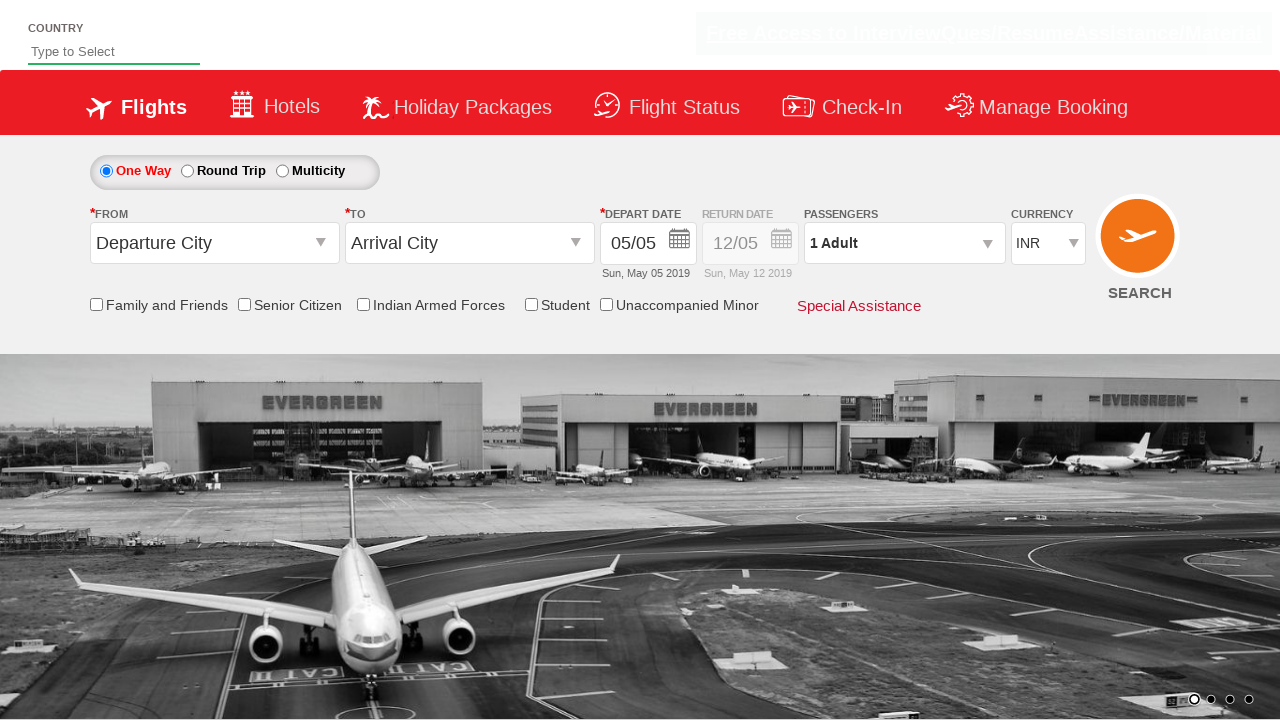

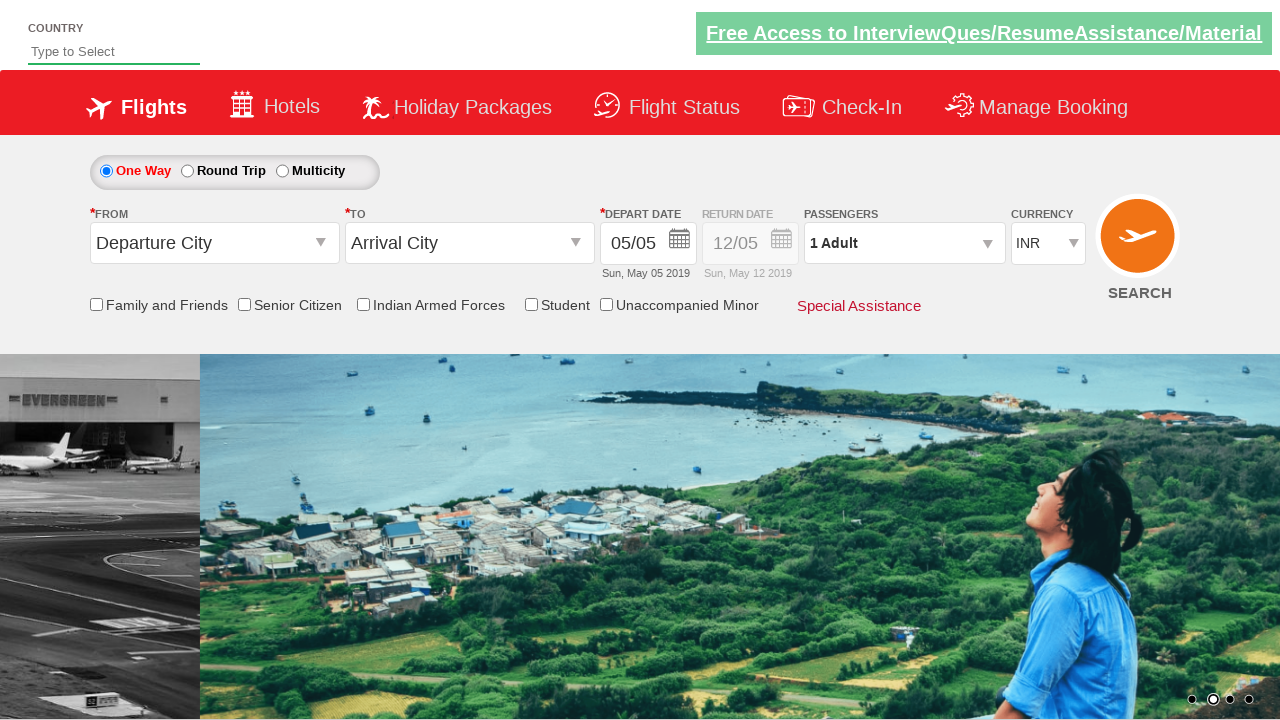